Tests deleting a todo item by hovering over it and clicking the destroy button

Starting URL: https://todolist.james.am/#/

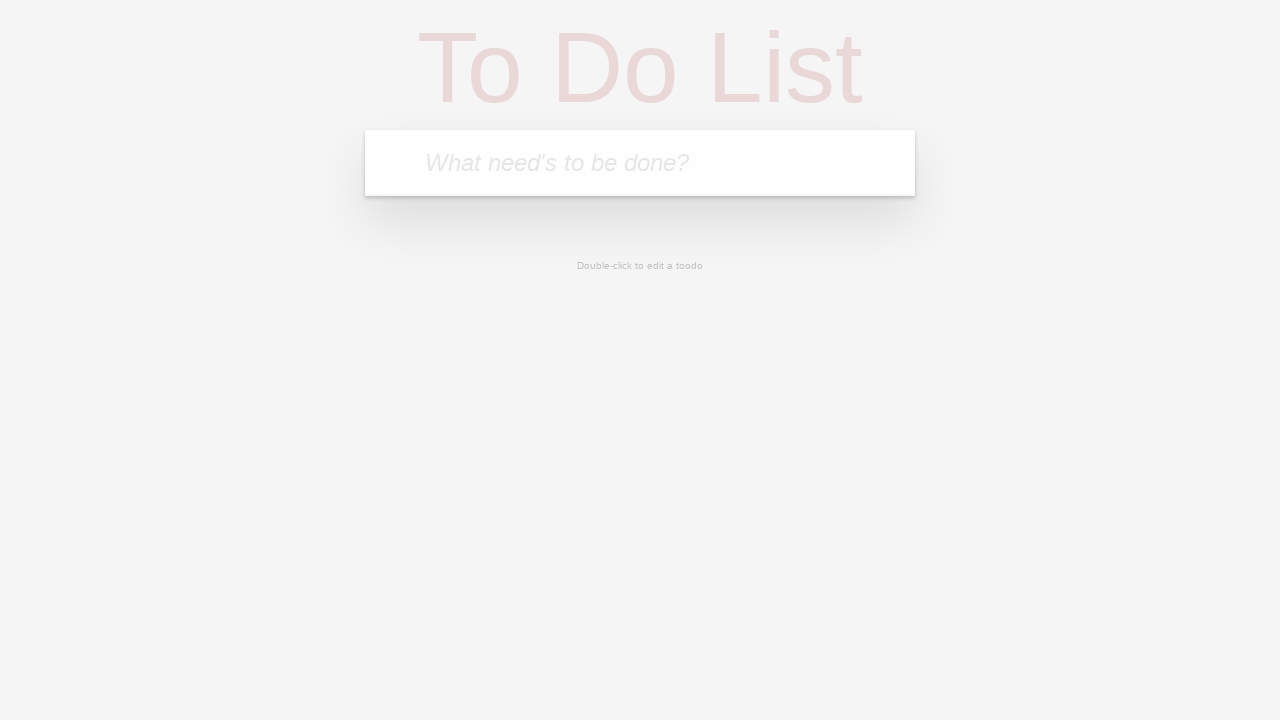

Filled new todo input field with '1 uzduotis' on input.new-todo
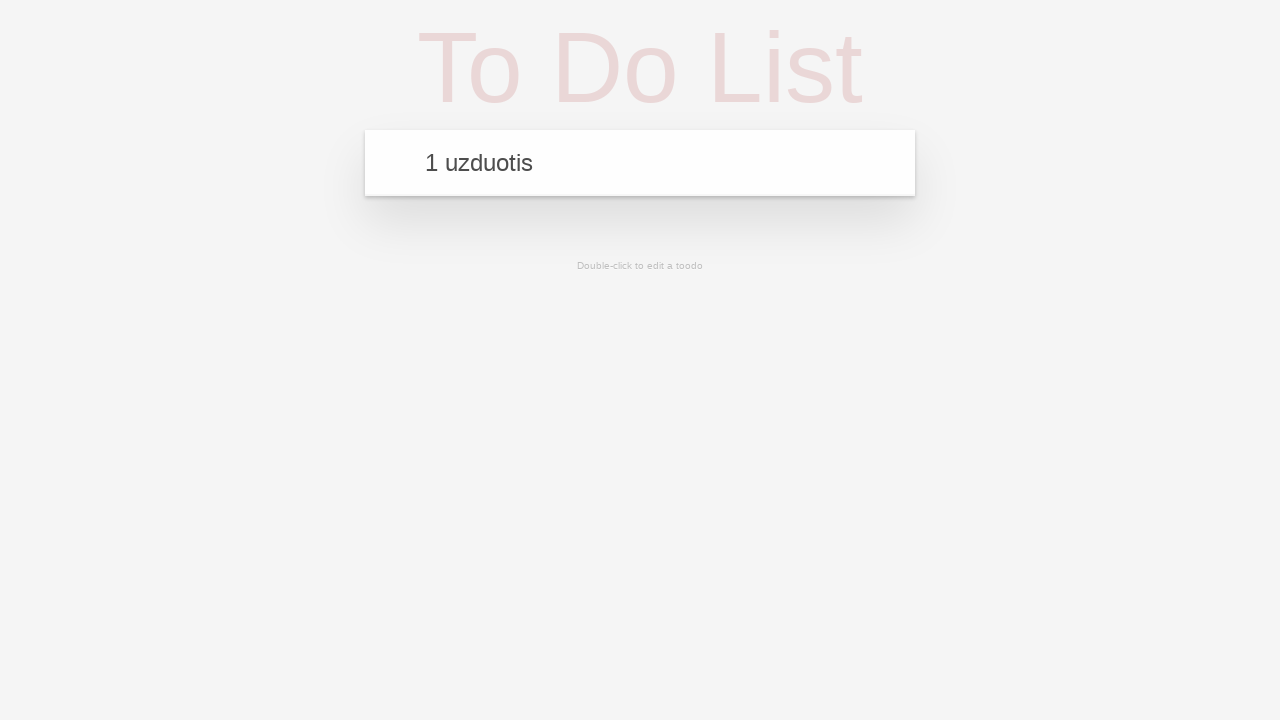

Pressed Enter to create the todo item on input.new-todo
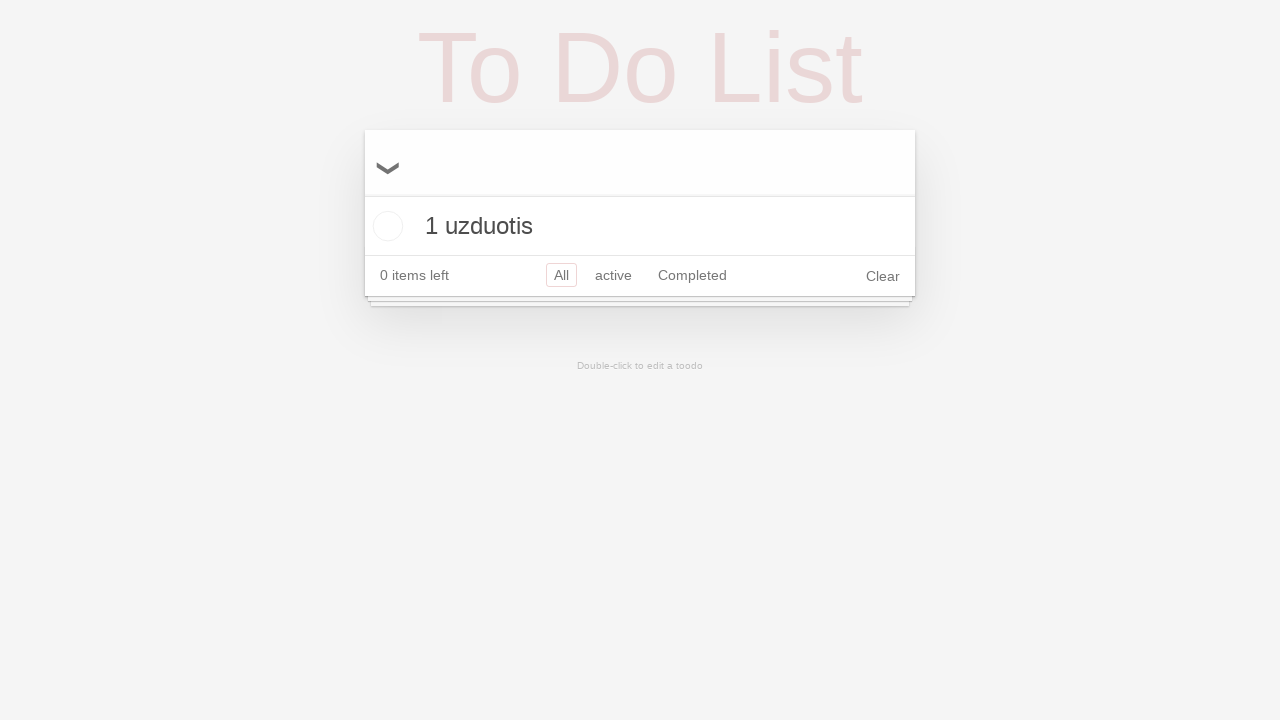

Located the todo item '1 uzduotis' in the list
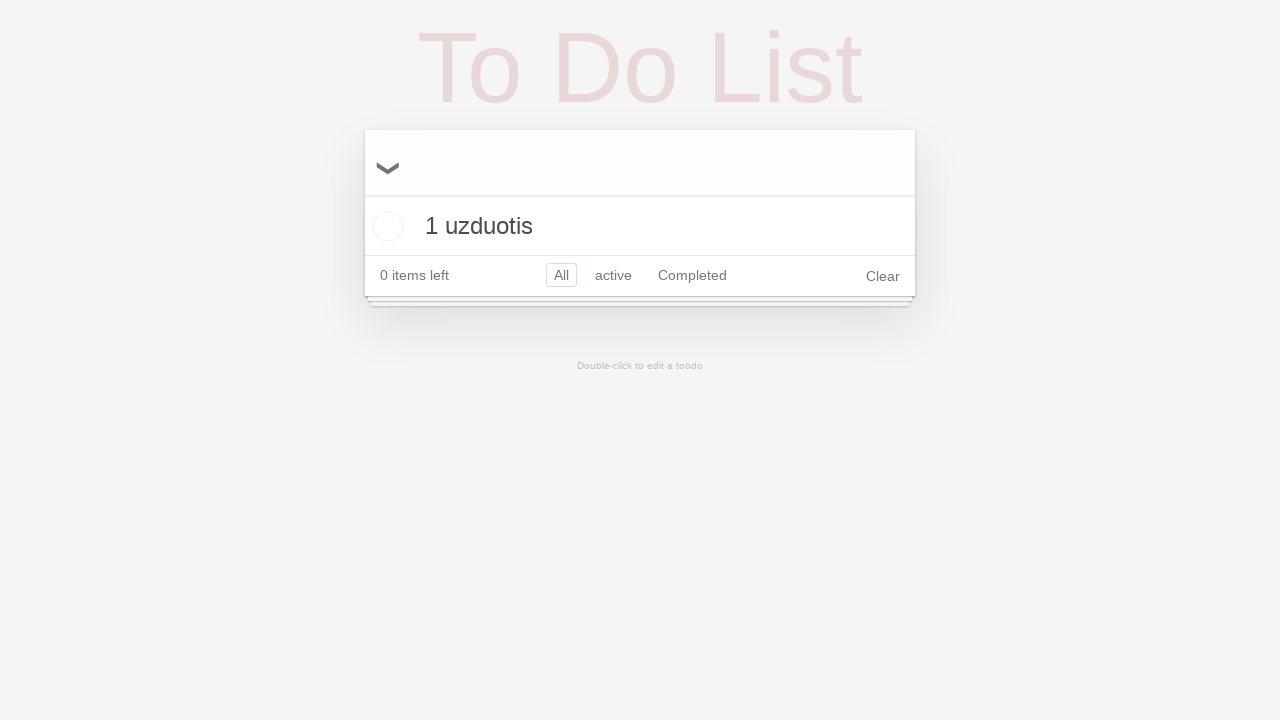

Hovered over the todo item to reveal the destroy button at (640, 226) on ul.todo-list li >> internal:has-text="1 uzduotis"i
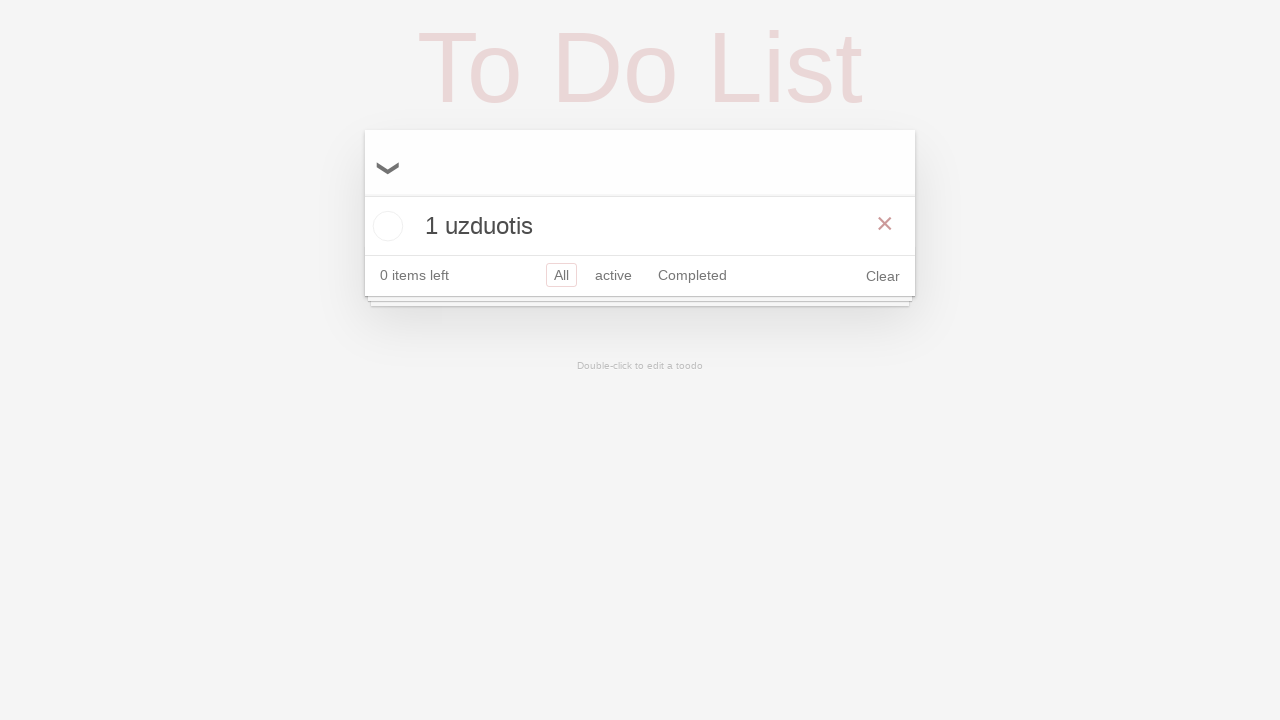

Clicked the destroy button to delete the todo item at (885, 224) on ul.todo-list li >> internal:has-text="1 uzduotis"i >> button.destroy
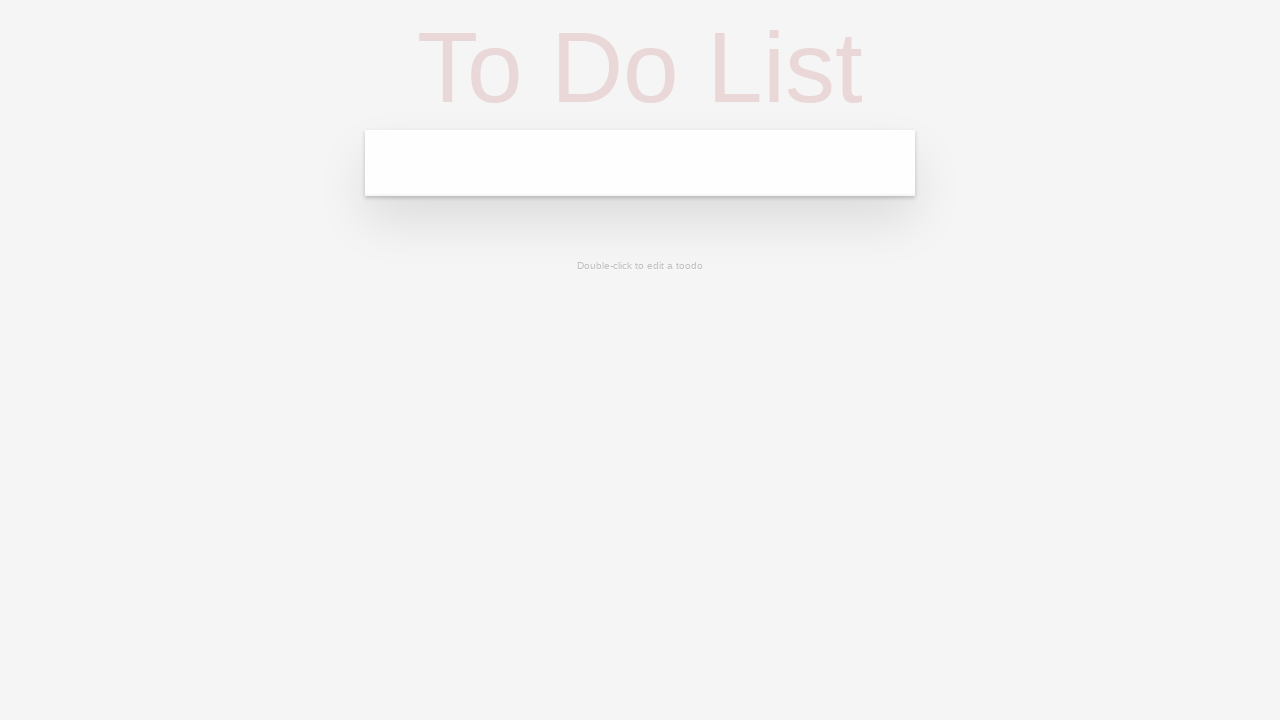

Verified that the todo item has been deleted (count is 0)
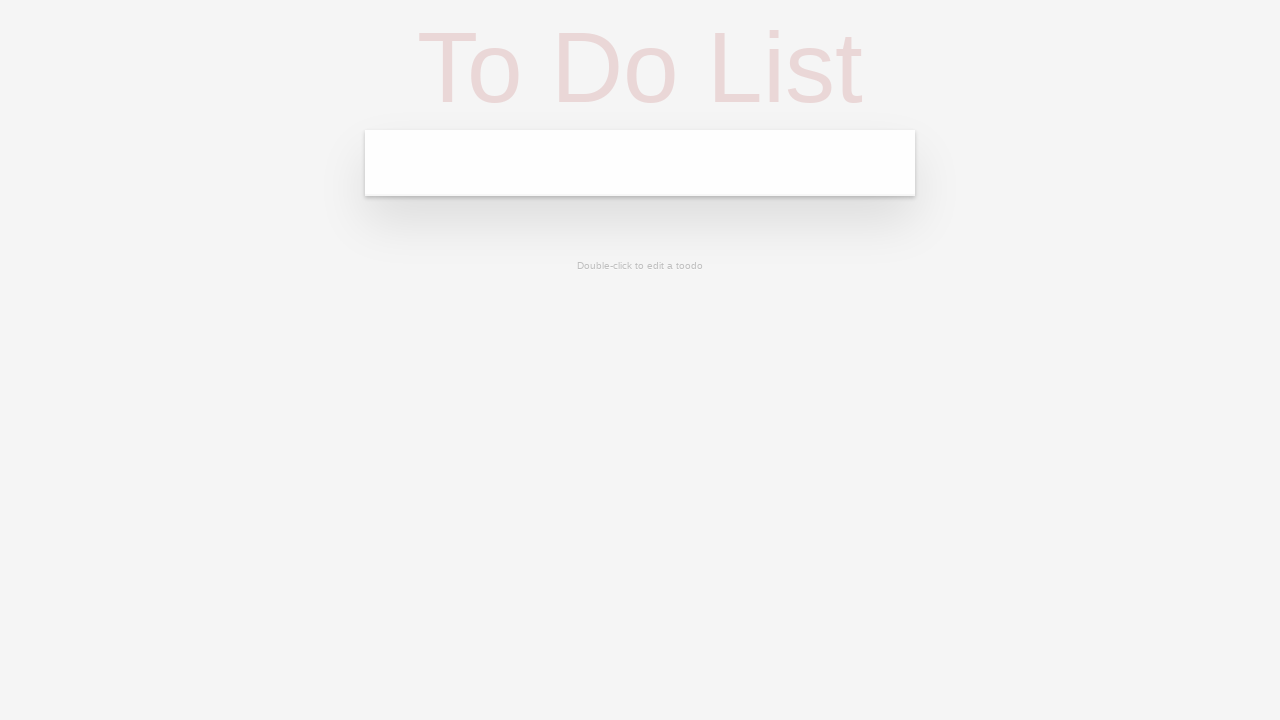

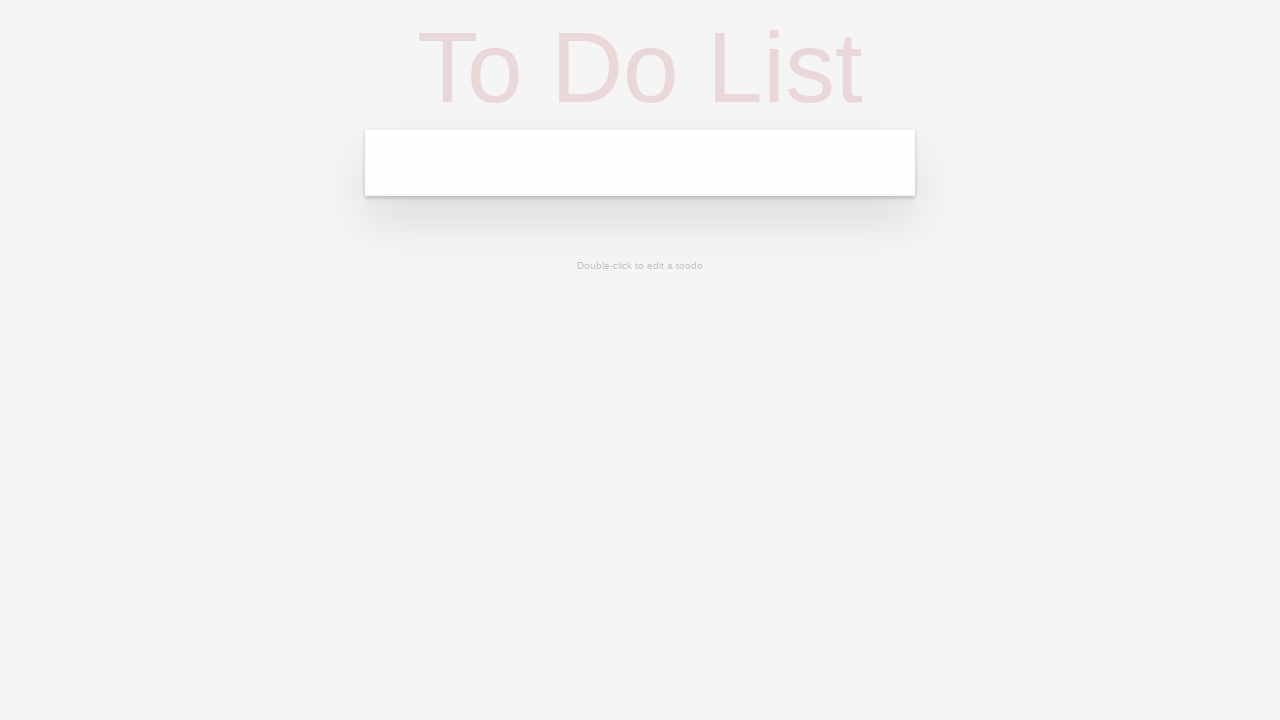